Tests that other controls are hidden when editing a todo item

Starting URL: https://demo.playwright.dev/todomvc

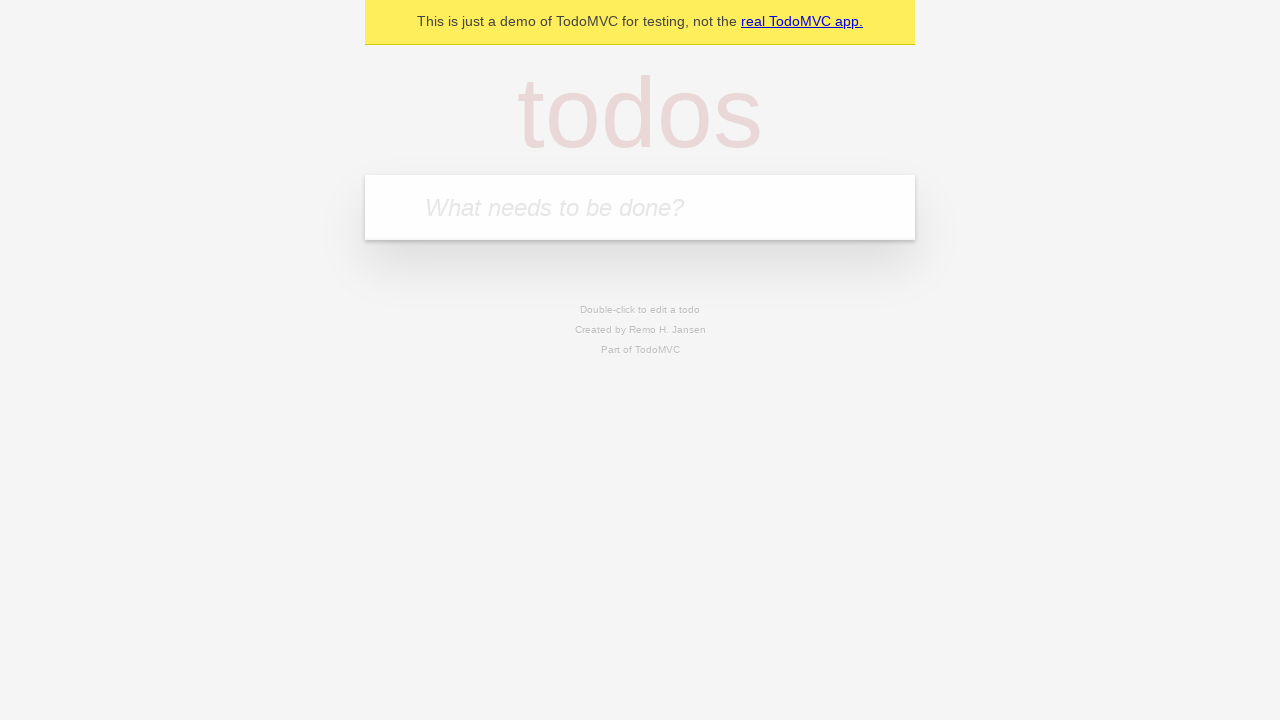

Filled todo input with 'buy some cheese' on internal:attr=[placeholder="What needs to be done?"i]
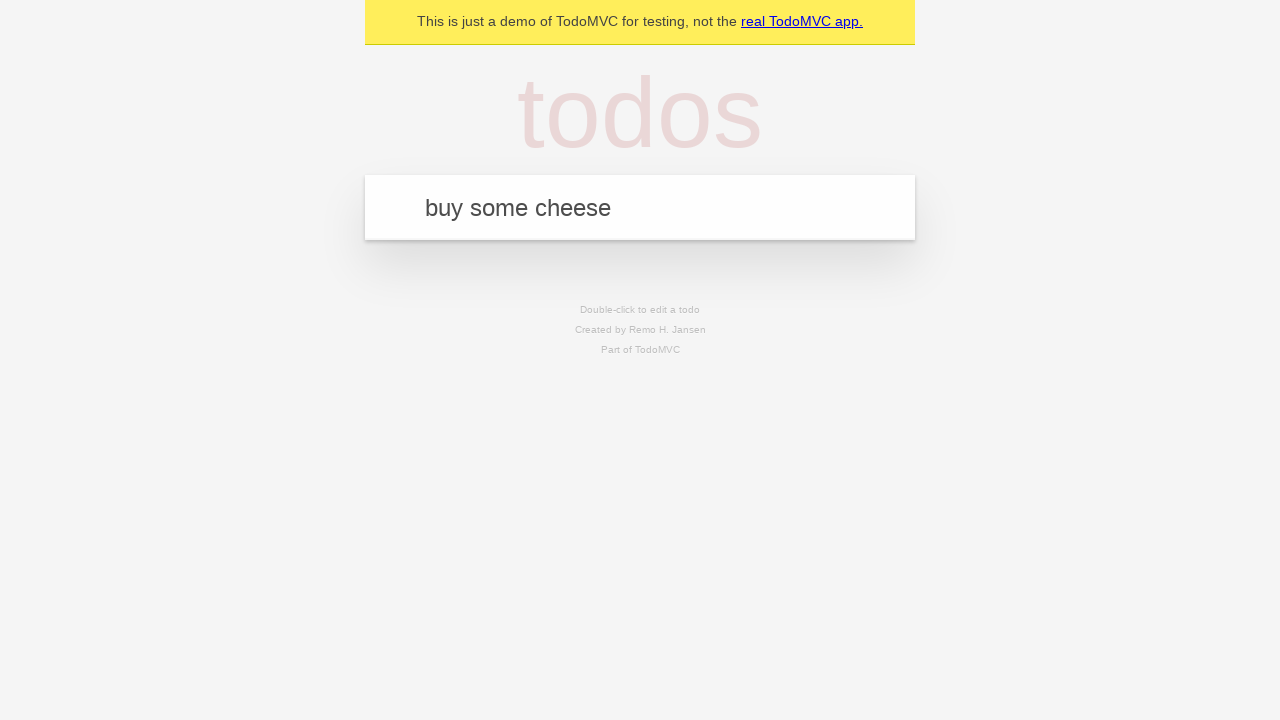

Pressed Enter to create todo 'buy some cheese' on internal:attr=[placeholder="What needs to be done?"i]
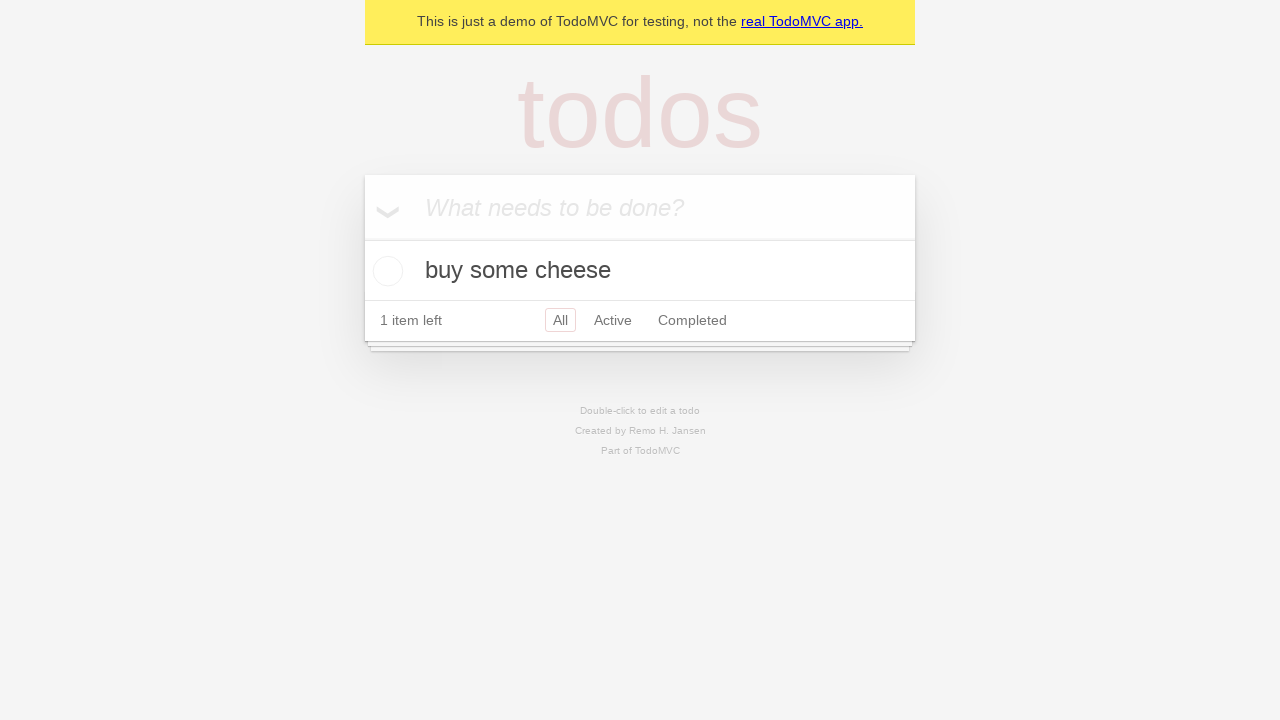

Filled todo input with 'feed the cat' on internal:attr=[placeholder="What needs to be done?"i]
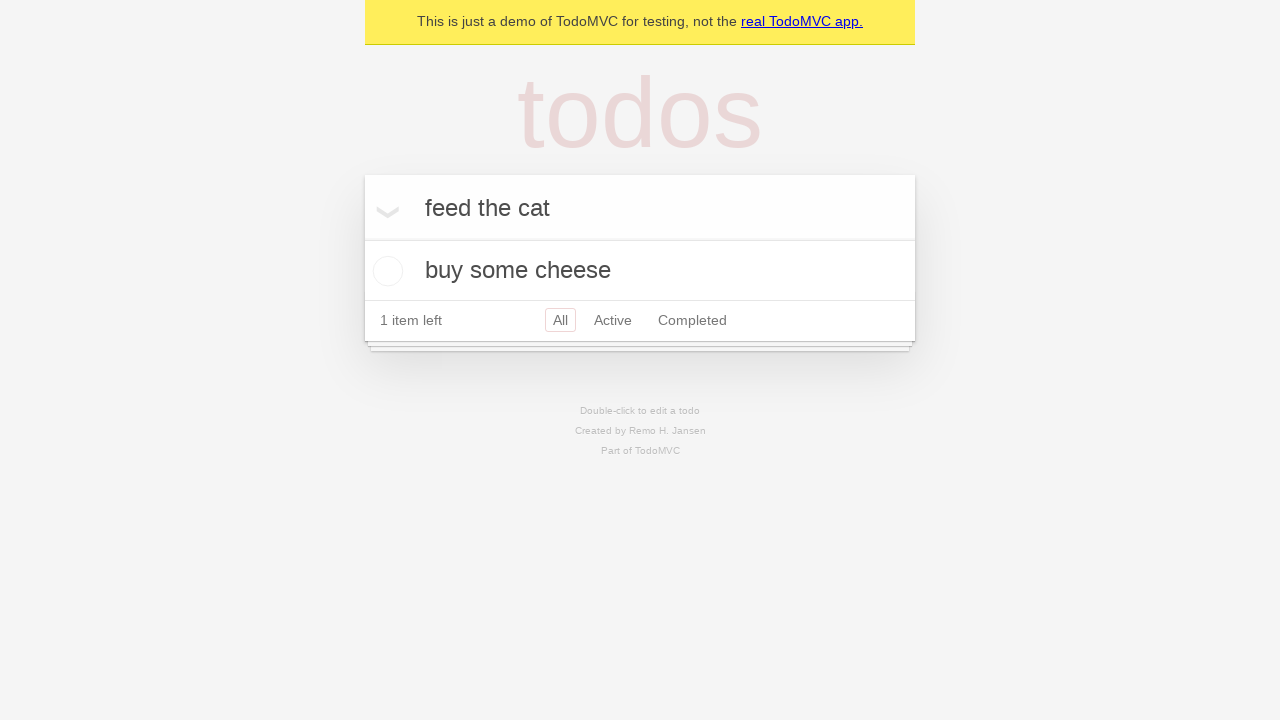

Pressed Enter to create todo 'feed the cat' on internal:attr=[placeholder="What needs to be done?"i]
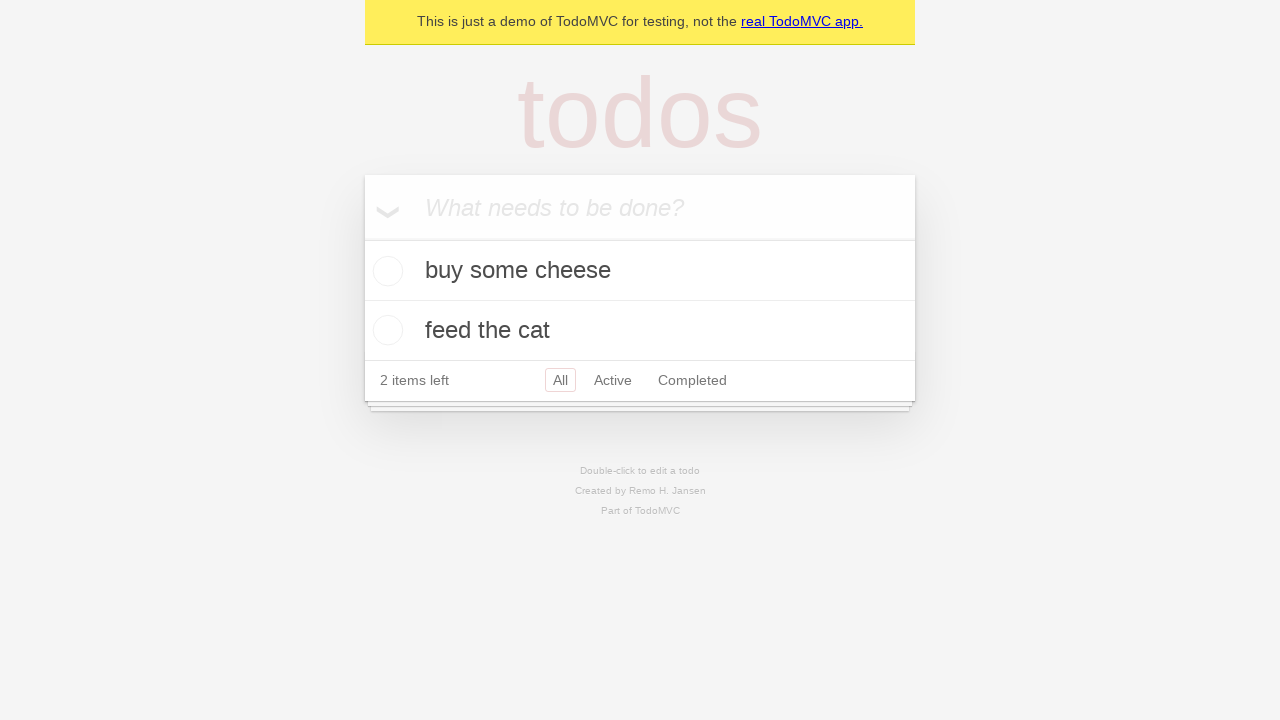

Filled todo input with 'book a doctors appointment' on internal:attr=[placeholder="What needs to be done?"i]
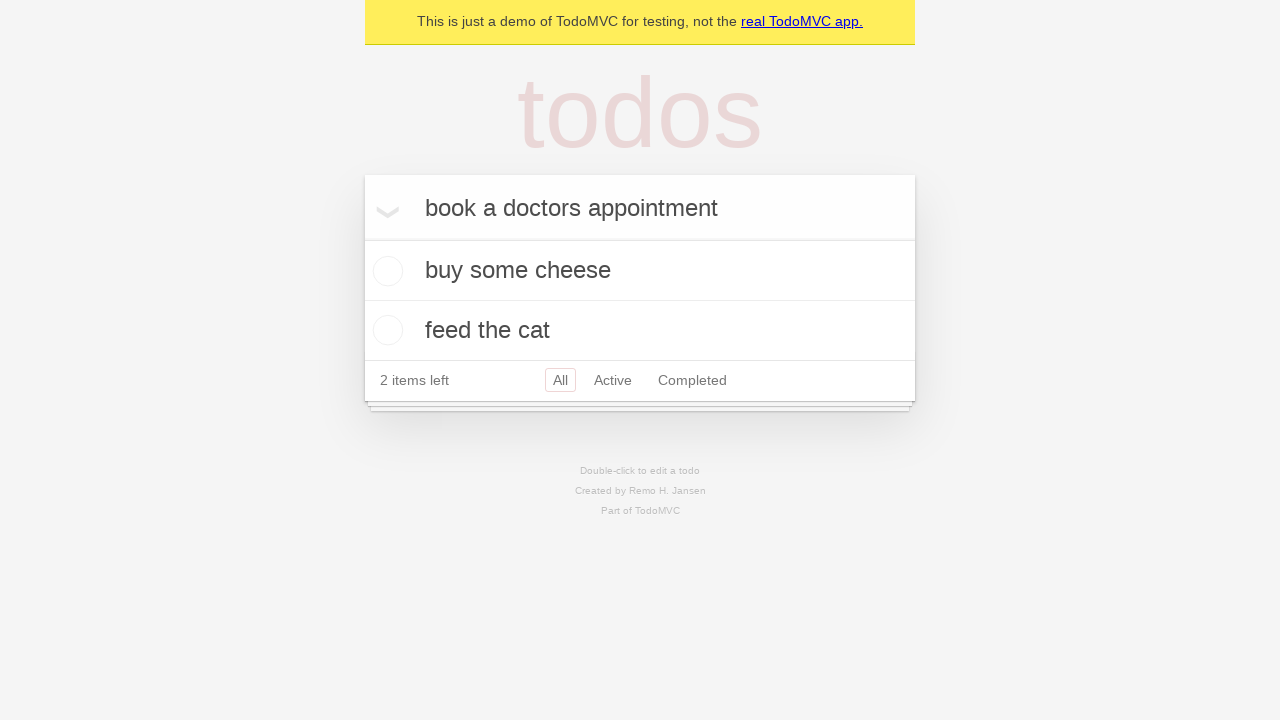

Pressed Enter to create todo 'book a doctors appointment' on internal:attr=[placeholder="What needs to be done?"i]
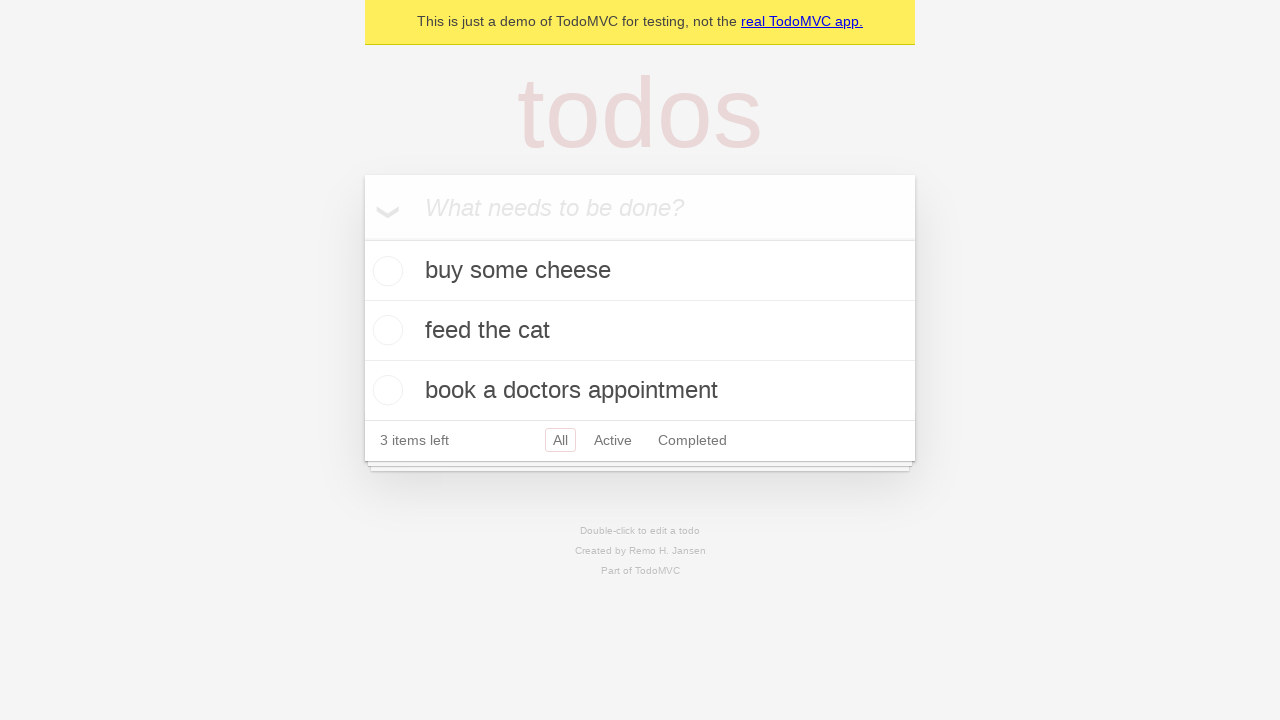

Double-clicked second todo item to enter edit mode at (640, 331) on internal:testid=[data-testid="todo-item"s] >> nth=1
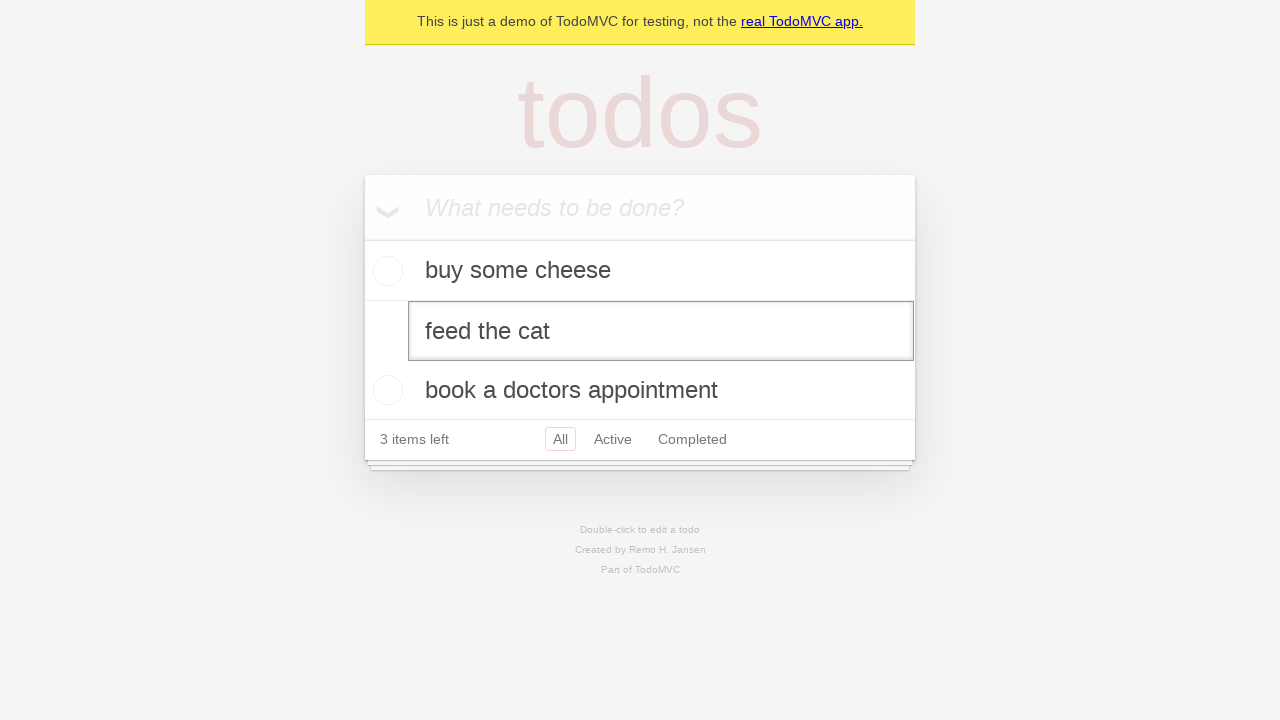

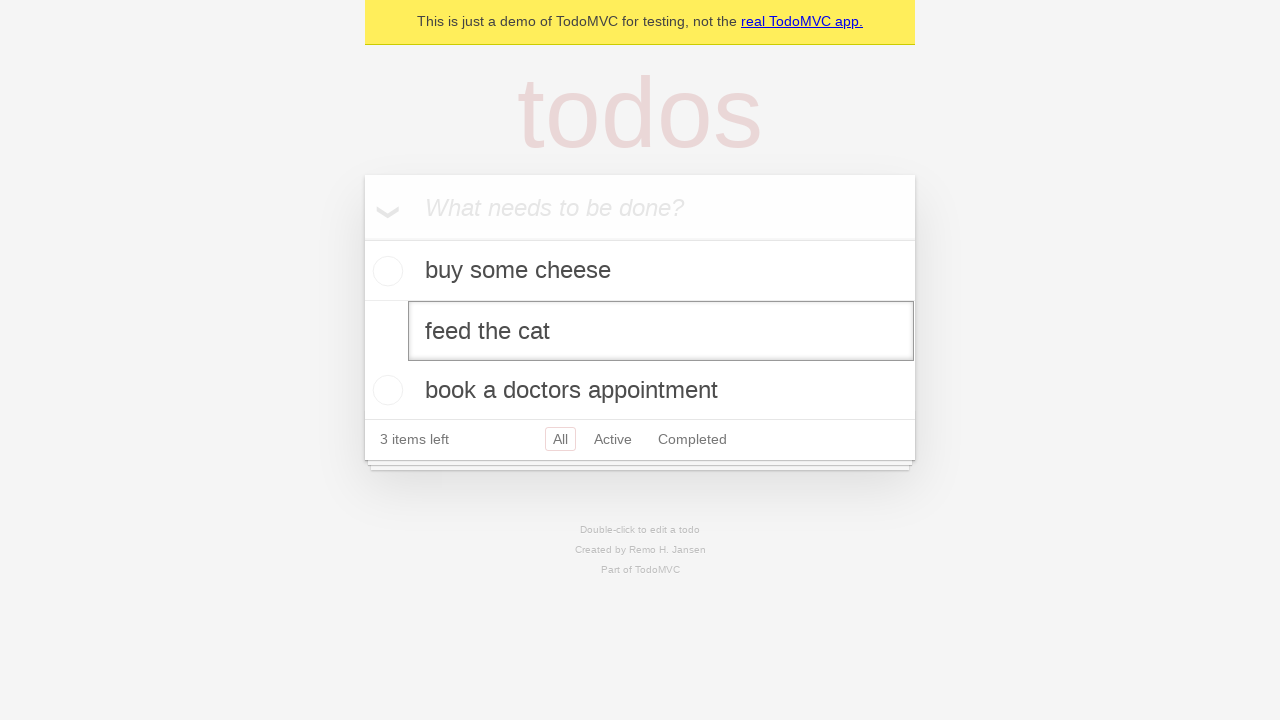